Adds a coffee product to cart by clicking the buy button and verifies the checkout page appears with total price

Starting URL: https://starbugs.vercel.app/

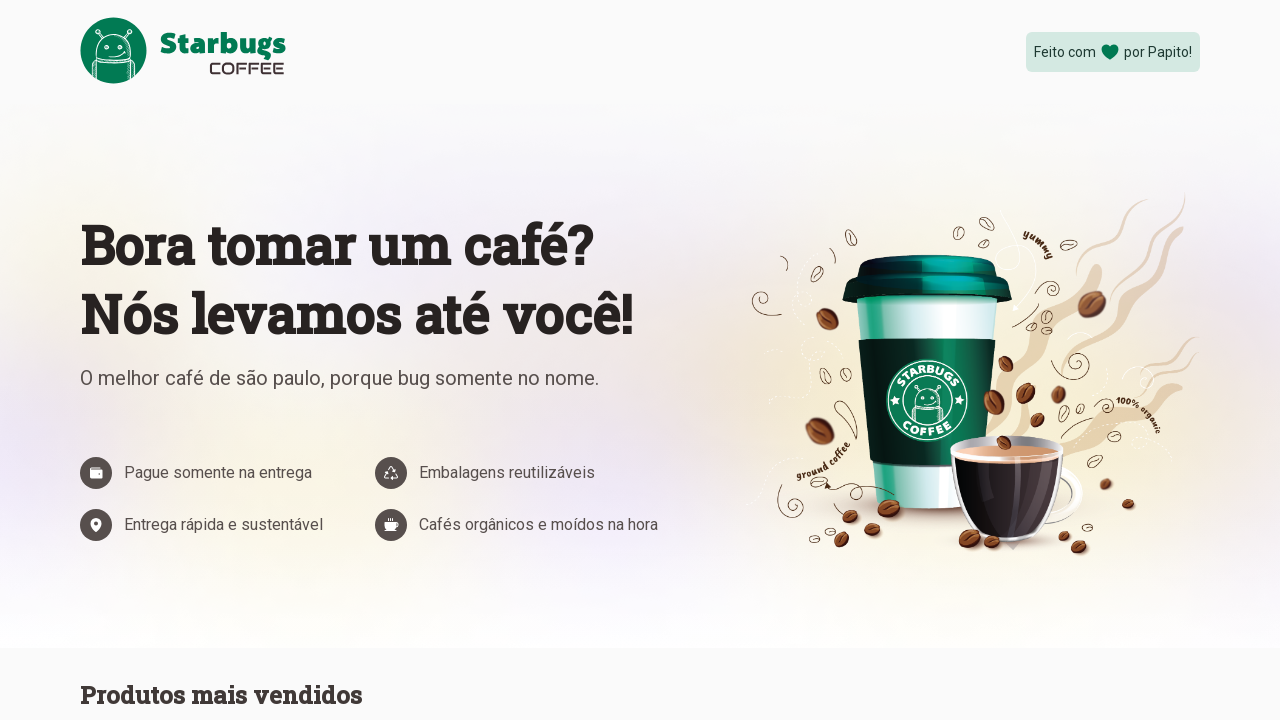

Waited for product 'Expresso Tradicional' to be visible
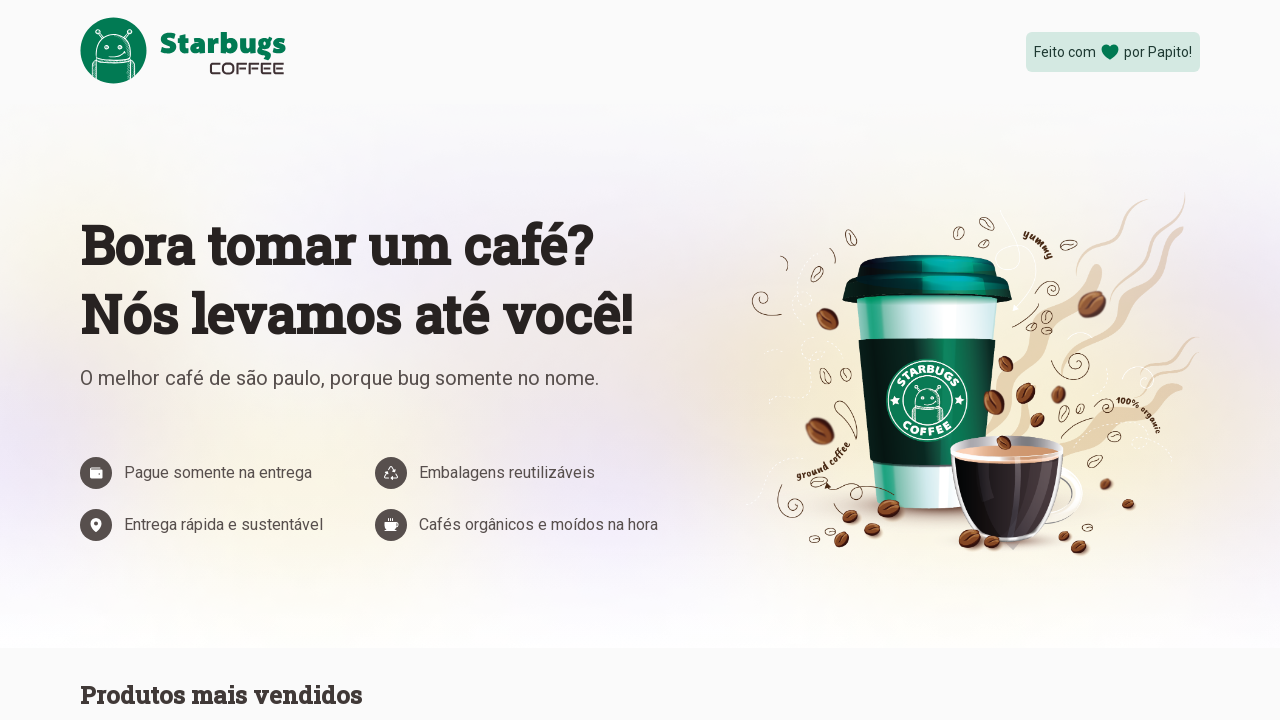

Clicked buy button for 'Expresso Tradicional' coffee product at (258, 361) on //h1[contains(@class, 'coffee-name') and text()='Expresso Tradicional']/followin
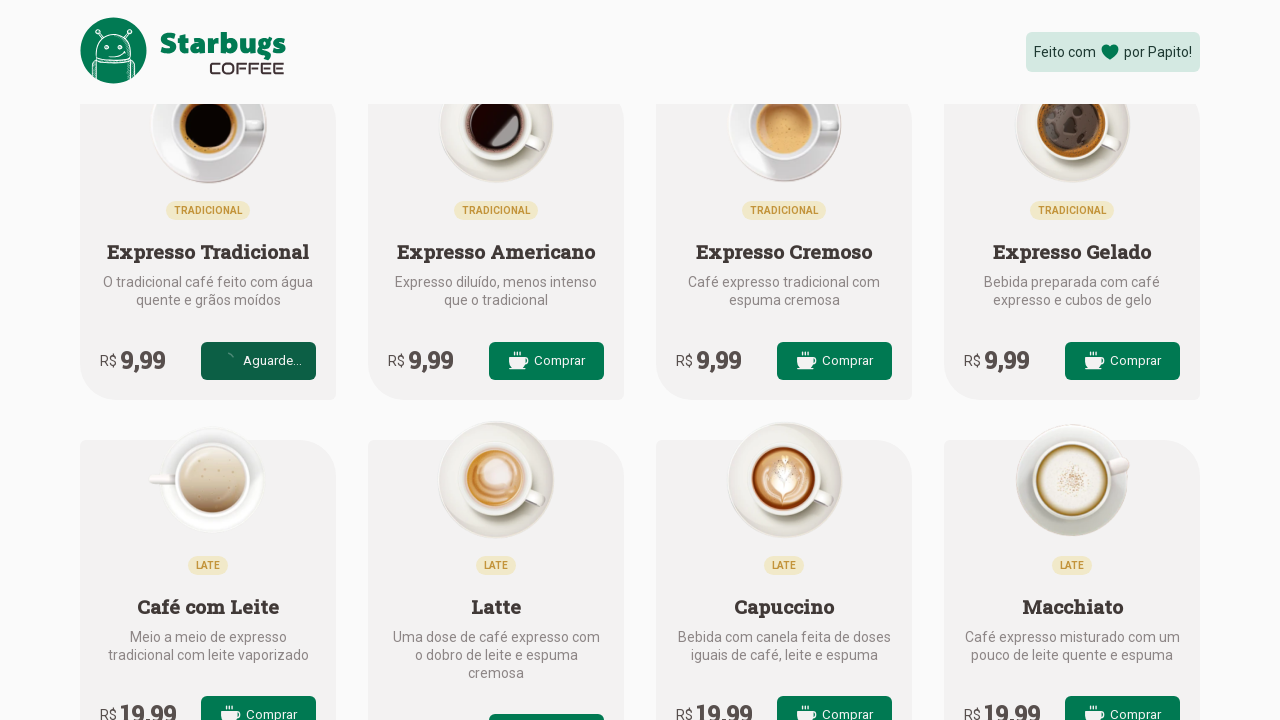

Checkout page loaded and became visible
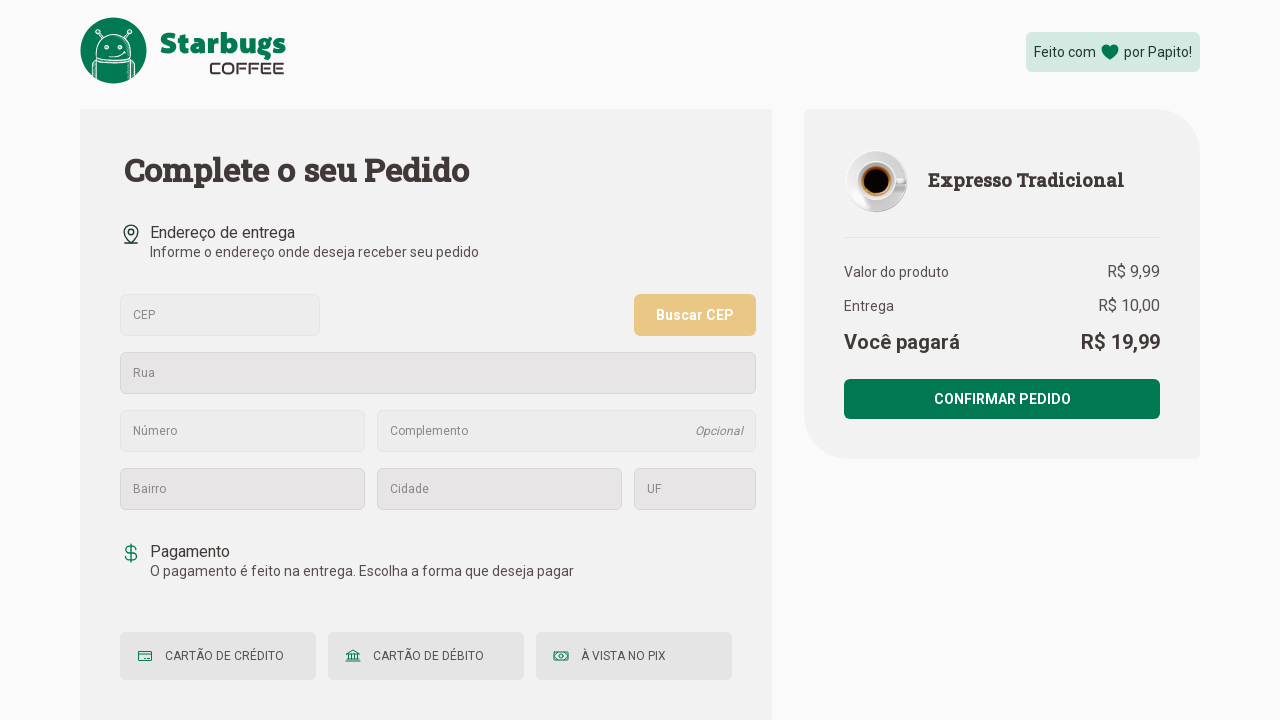

Verified checkout section is visible with product details and total price
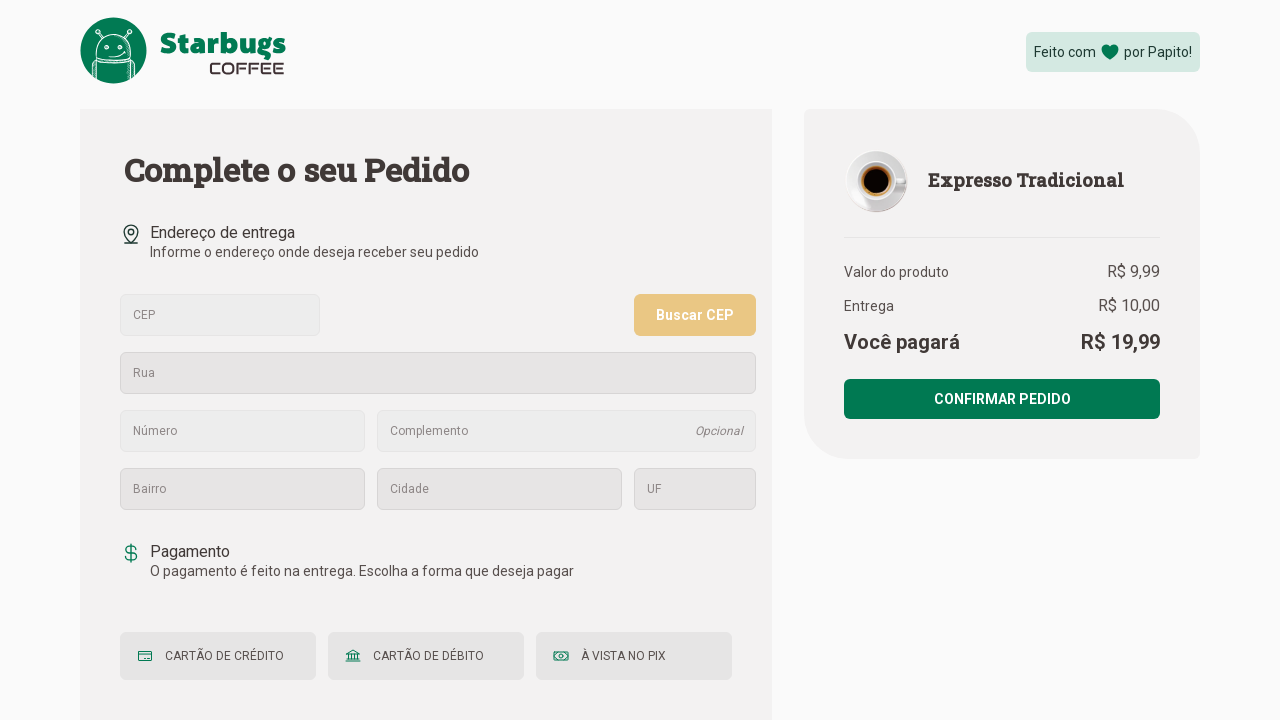

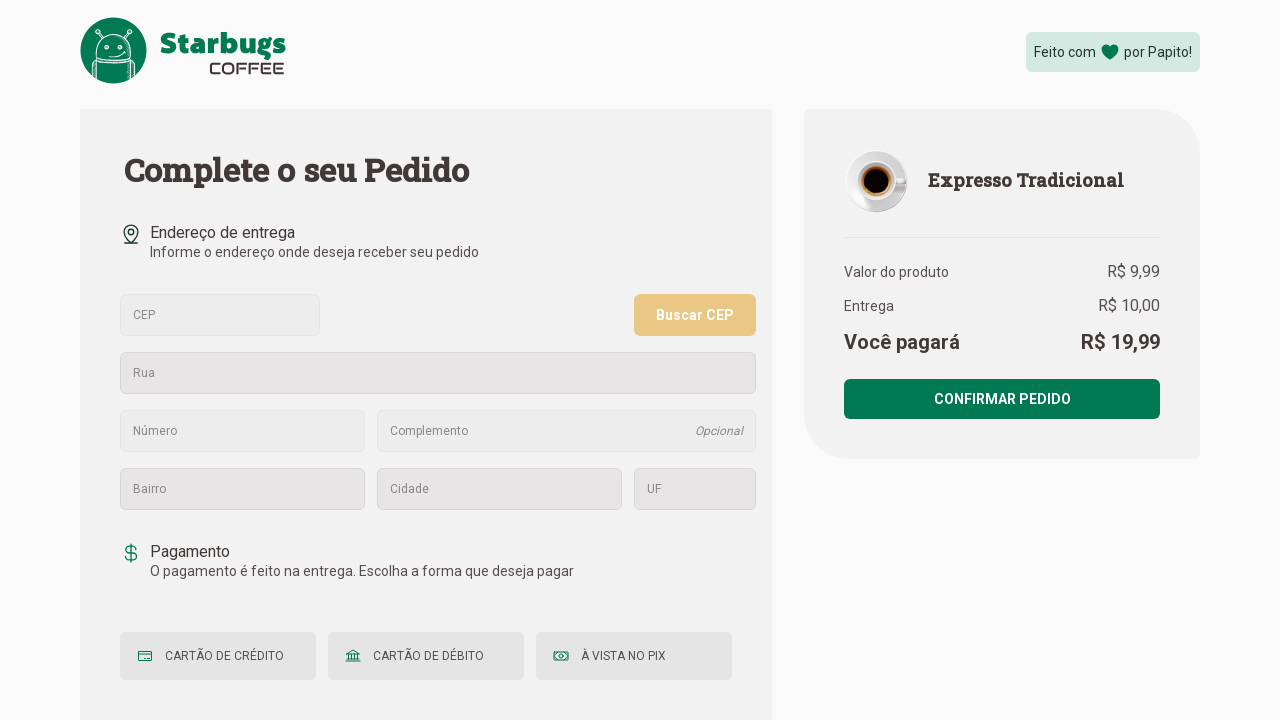